Tests navigation to 404 status code page and back

Starting URL: https://the-internet.herokuapp.com/status_codes

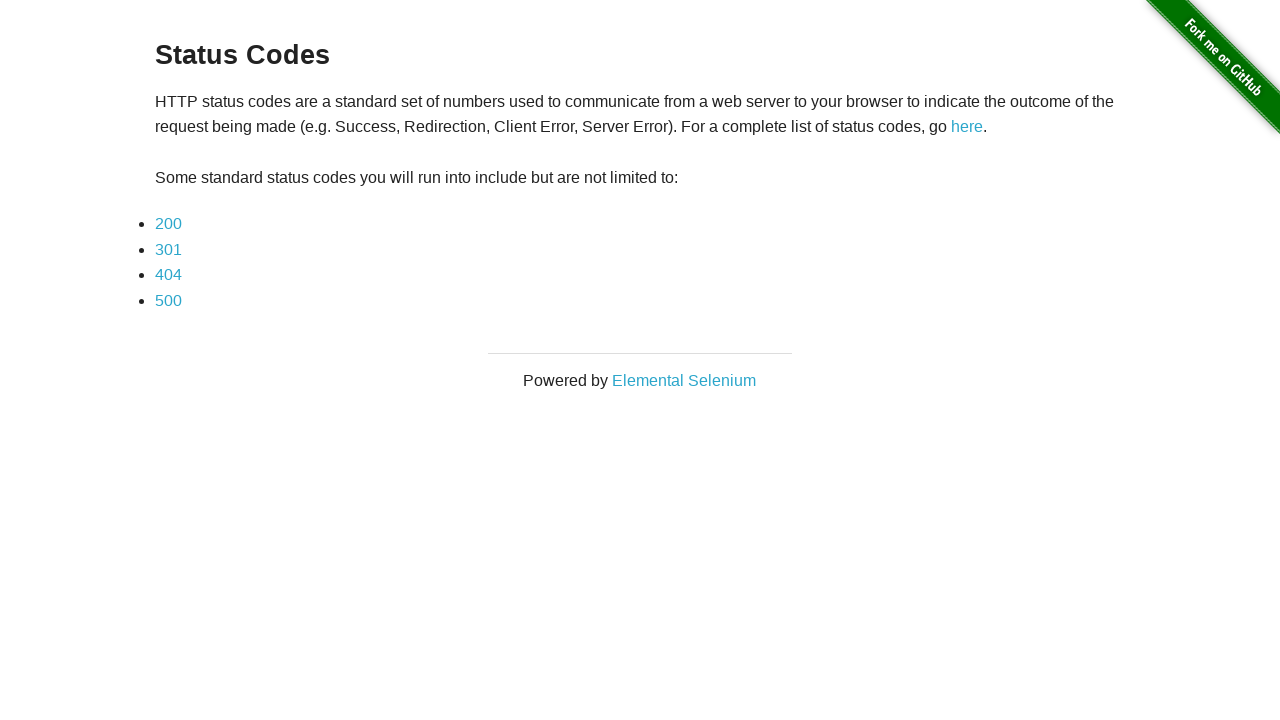

Clicked 404 status code link at (168, 275) on a[href*='404']
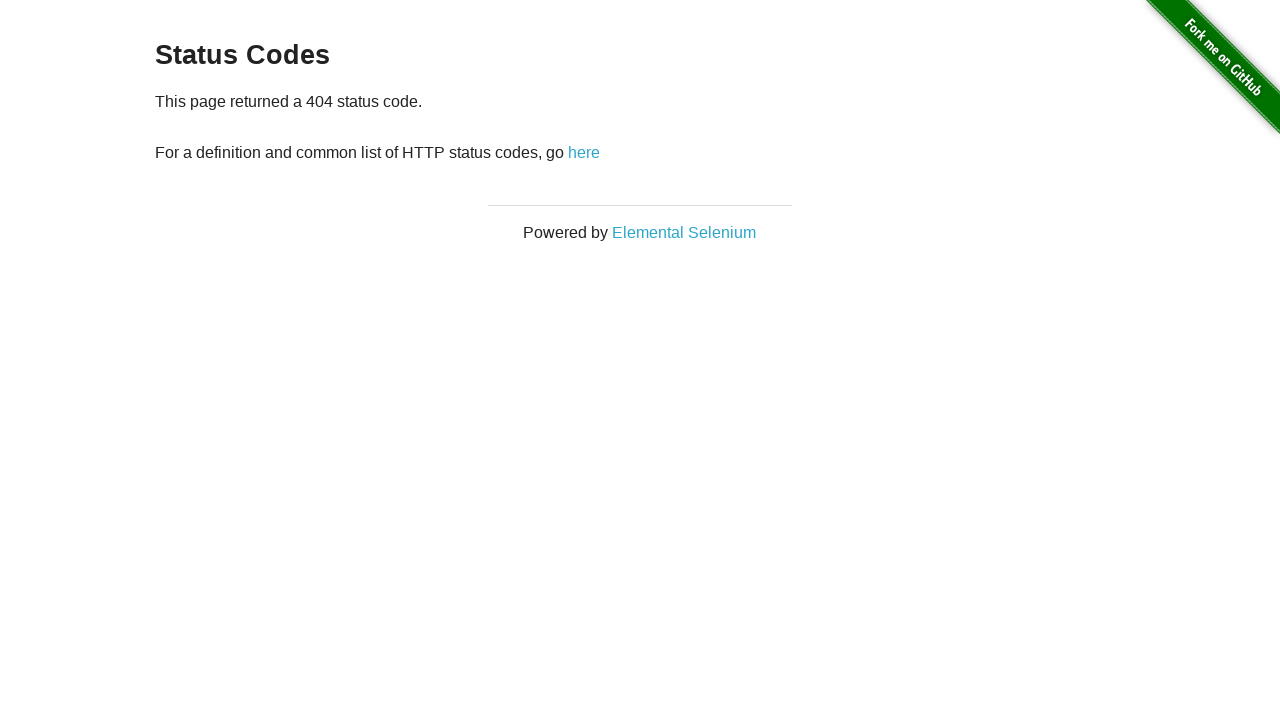

Navigated back to status codes page
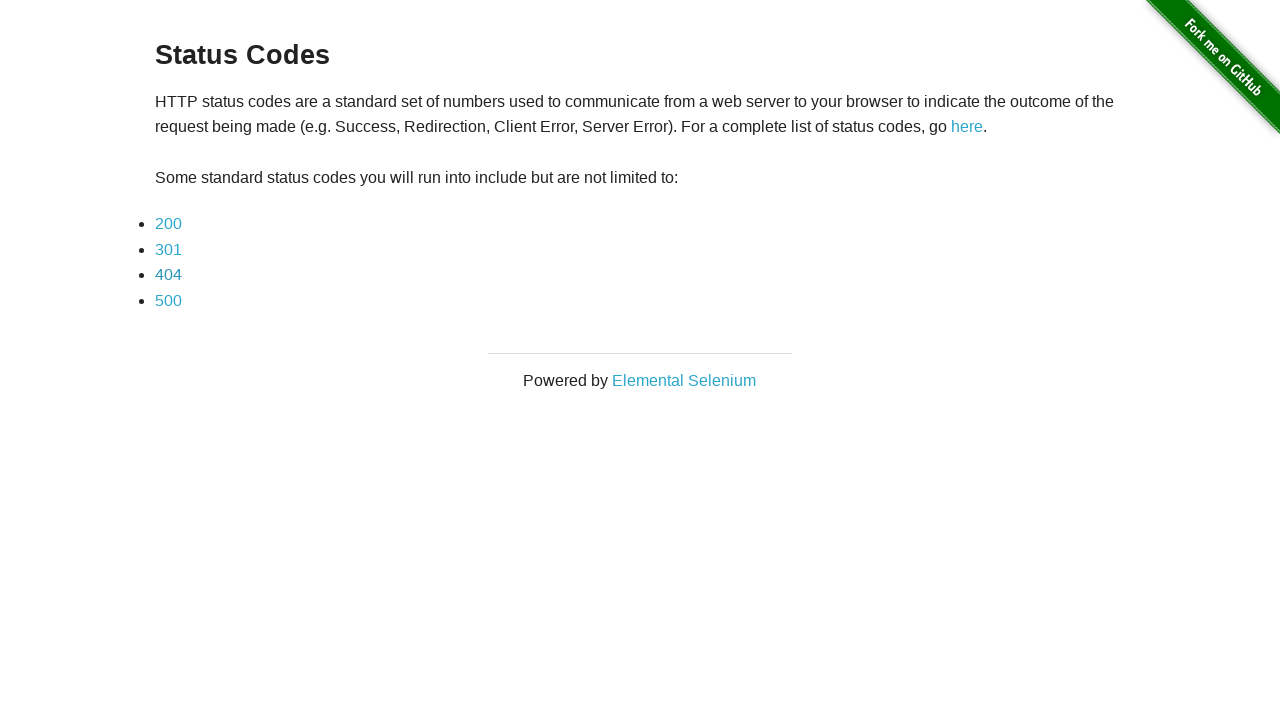

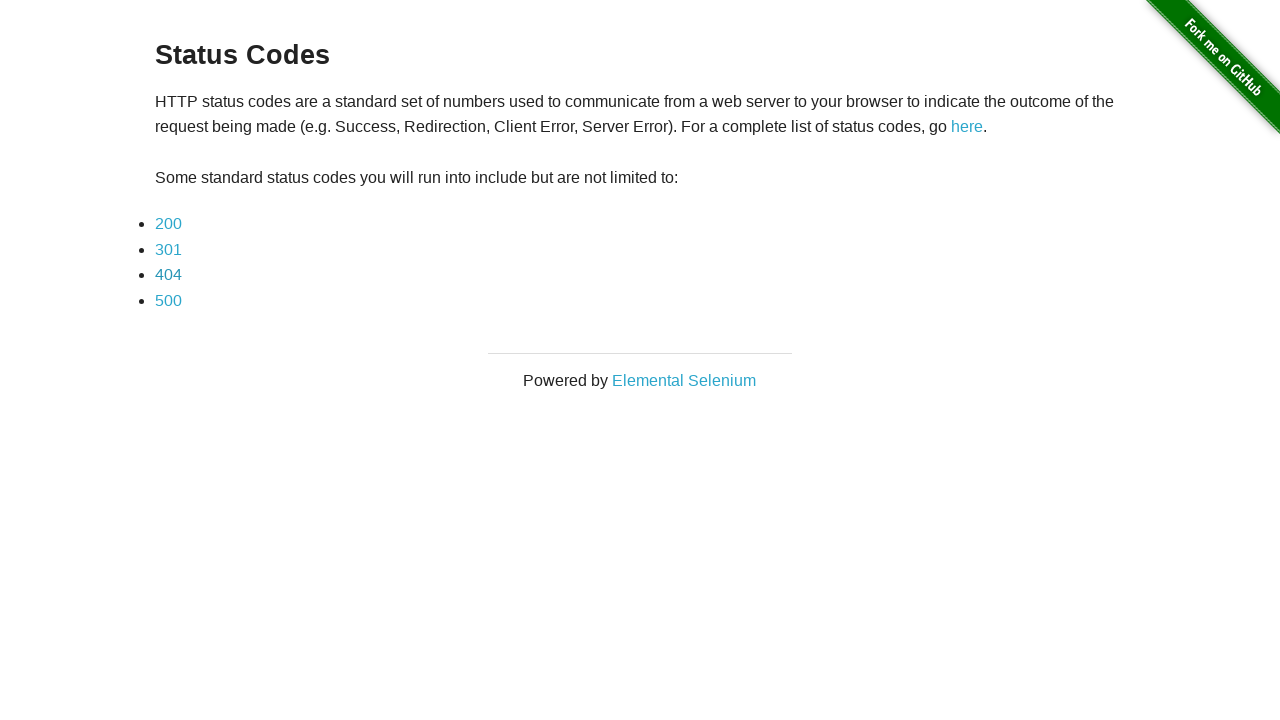